Tests element selection state by clicking radio button and checkbox, verifying selection, then toggling checkbox to verify deselection

Starting URL: https://automationfc.github.io/basic-form/

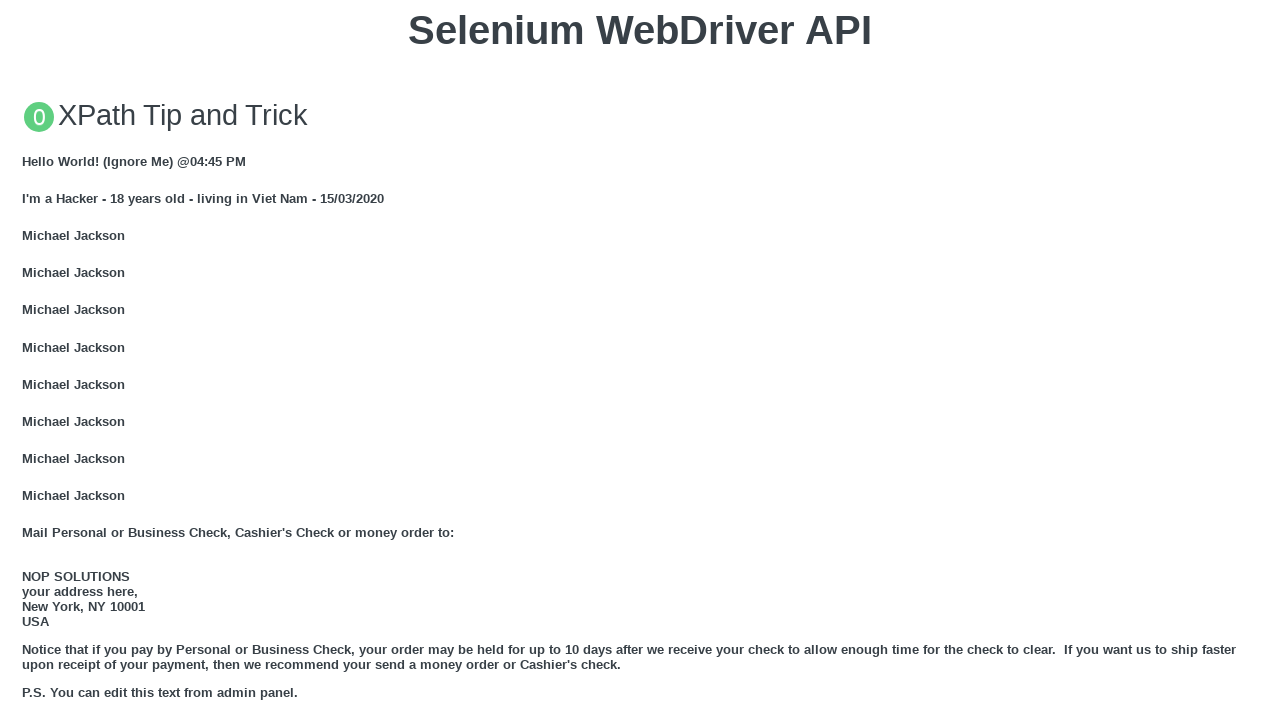

Reloaded the page
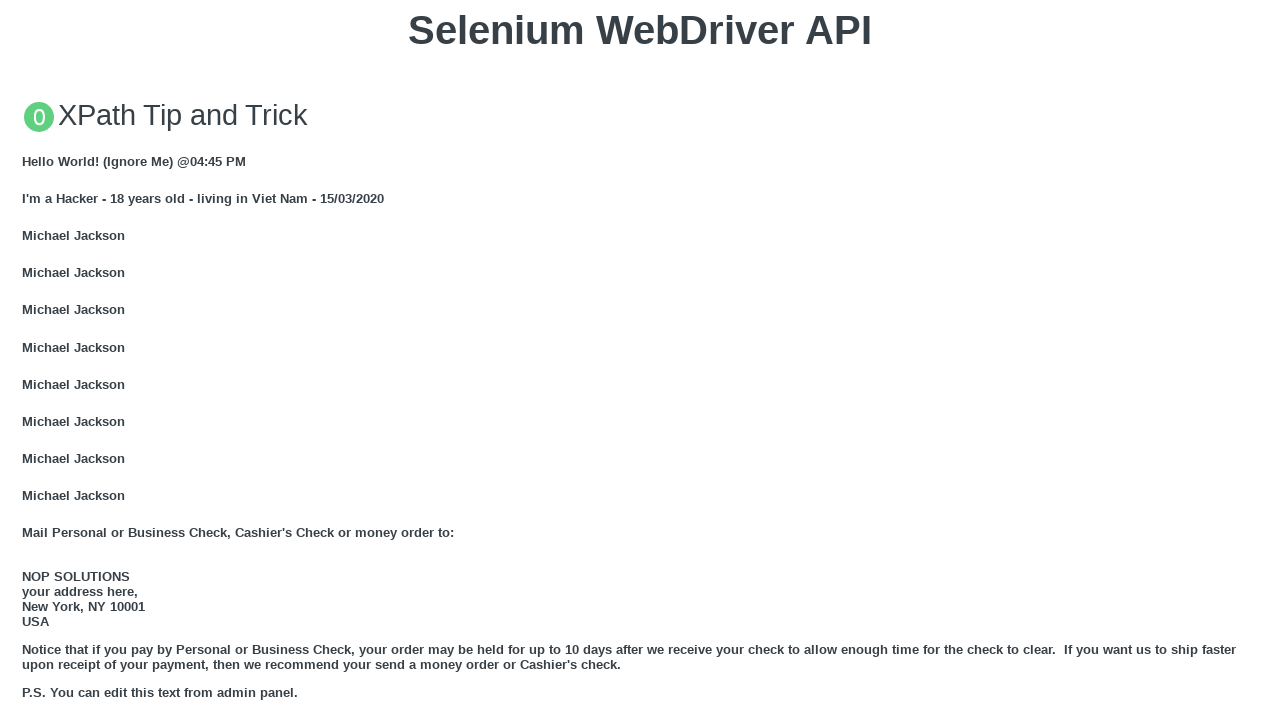

Clicked 'Under 18' radio button at (28, 360) on #under_18
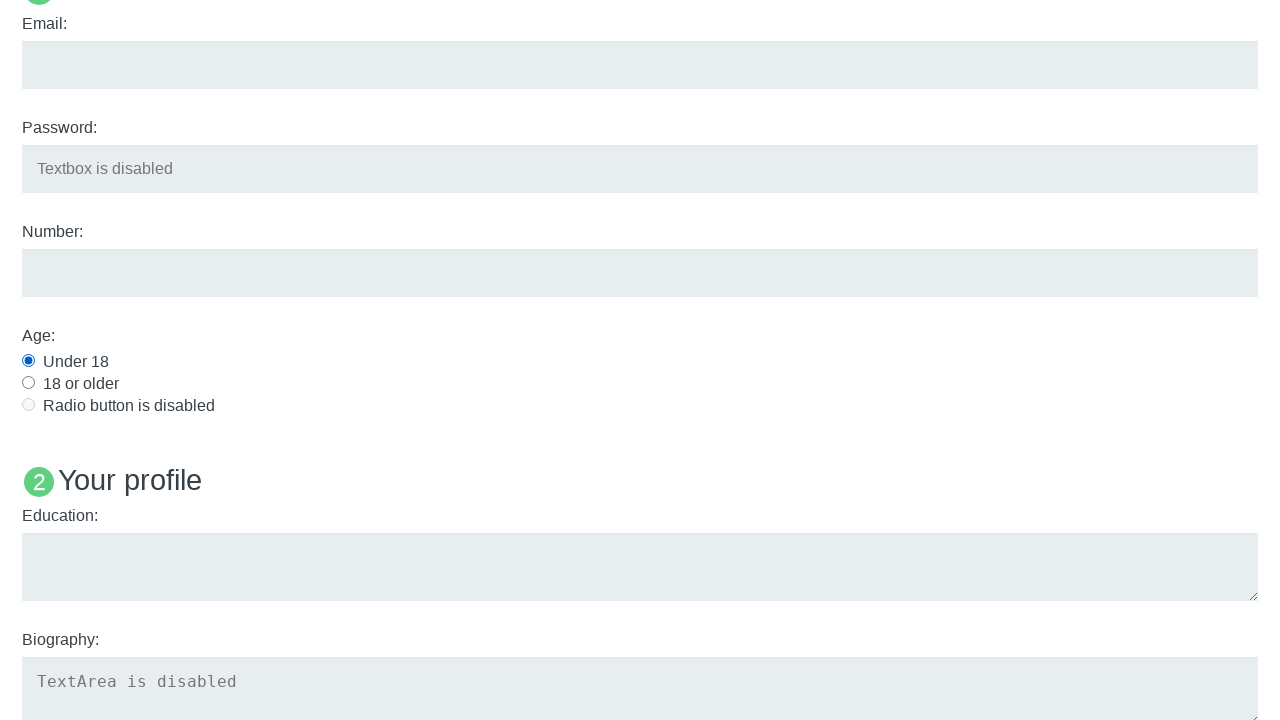

Clicked 'Java' checkbox at (28, 361) on #java
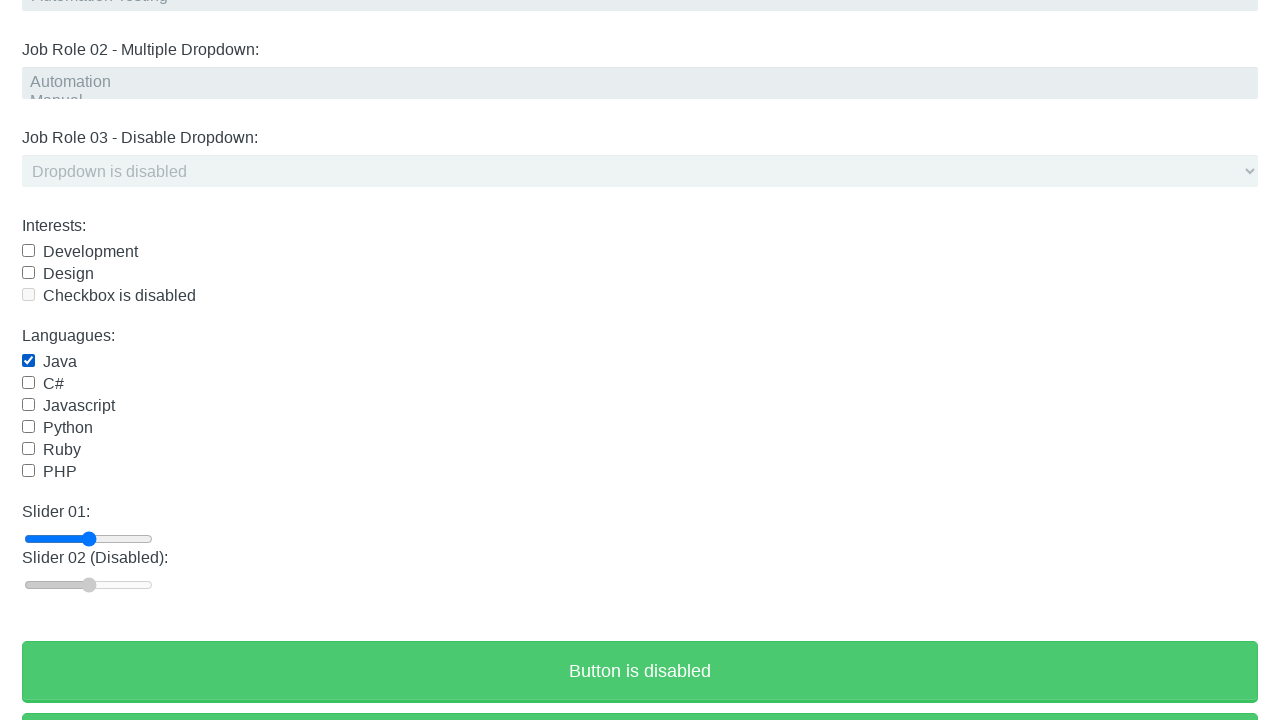

Verified 'Under 18' radio button is selected
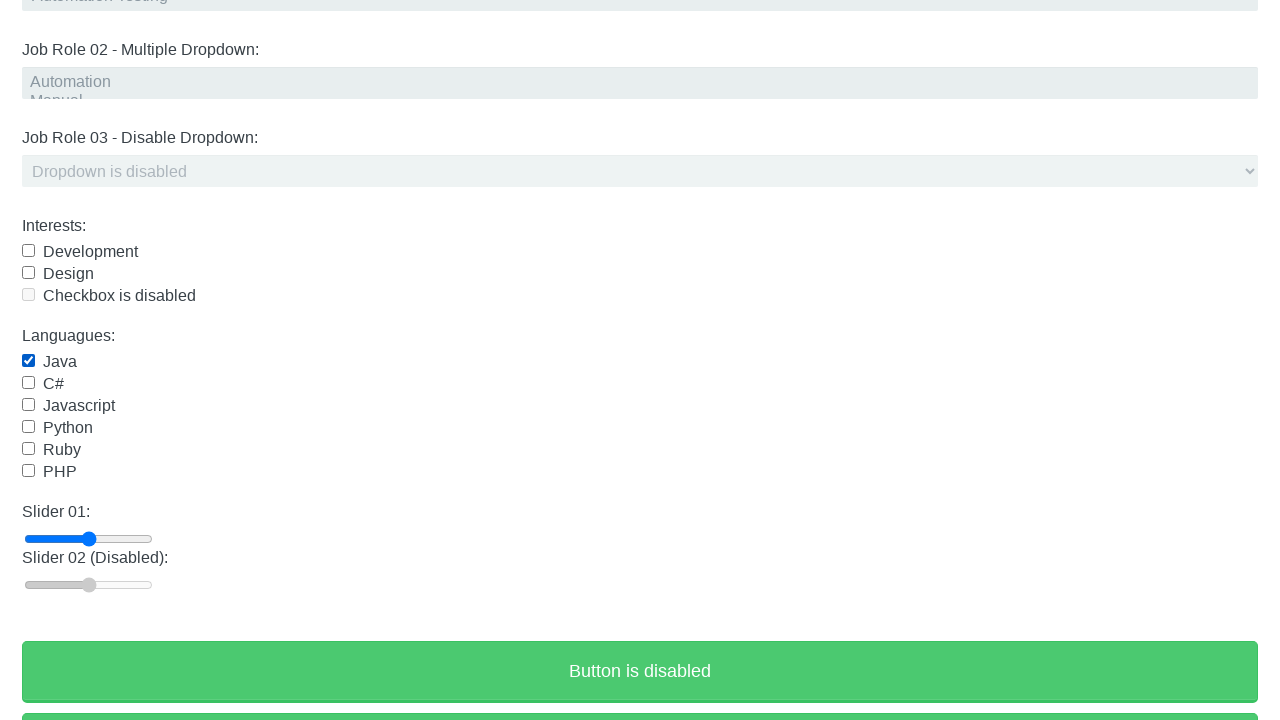

Verified 'Java' checkbox is selected
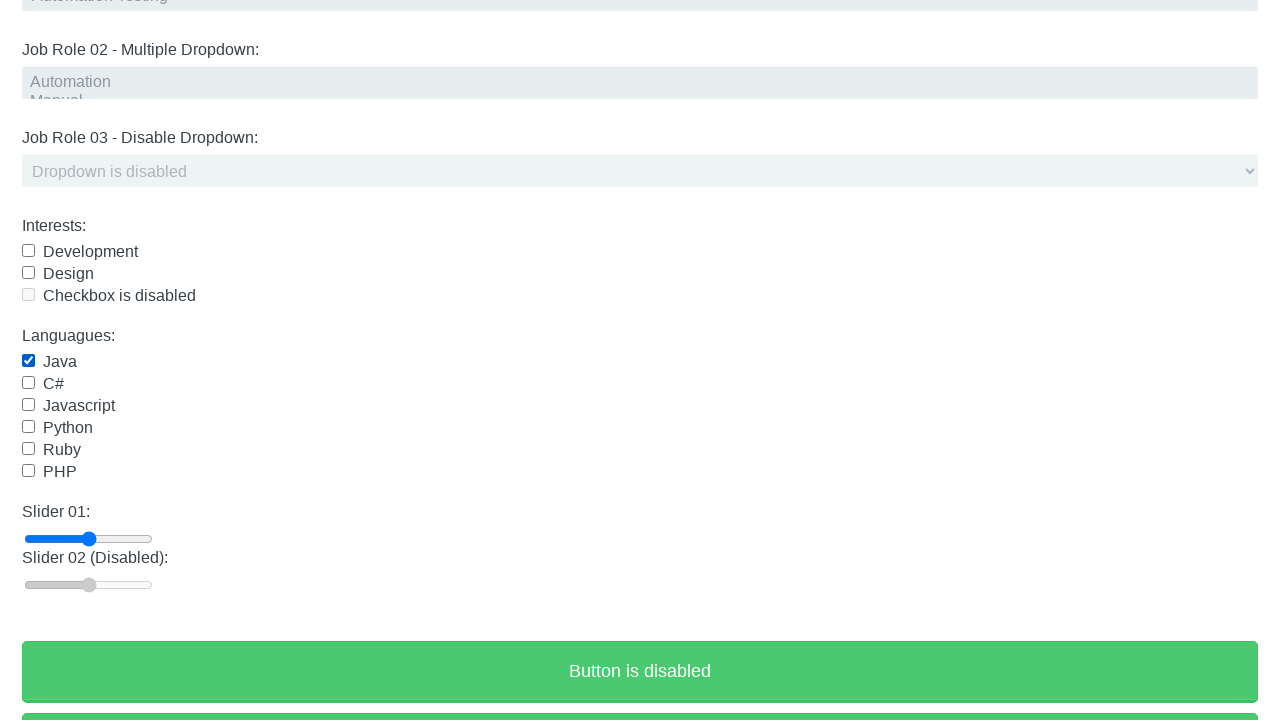

Clicked 'Java' checkbox to deselect it at (28, 361) on #java
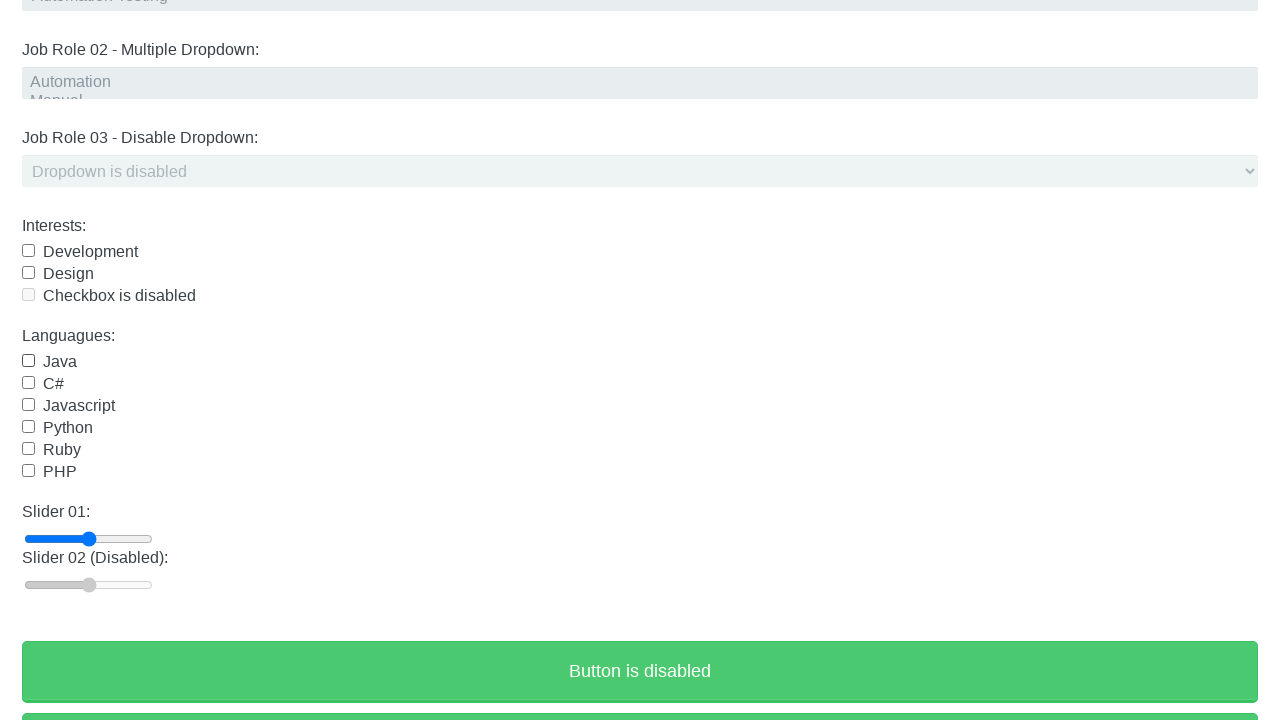

Verified 'Under 18' radio button is still selected
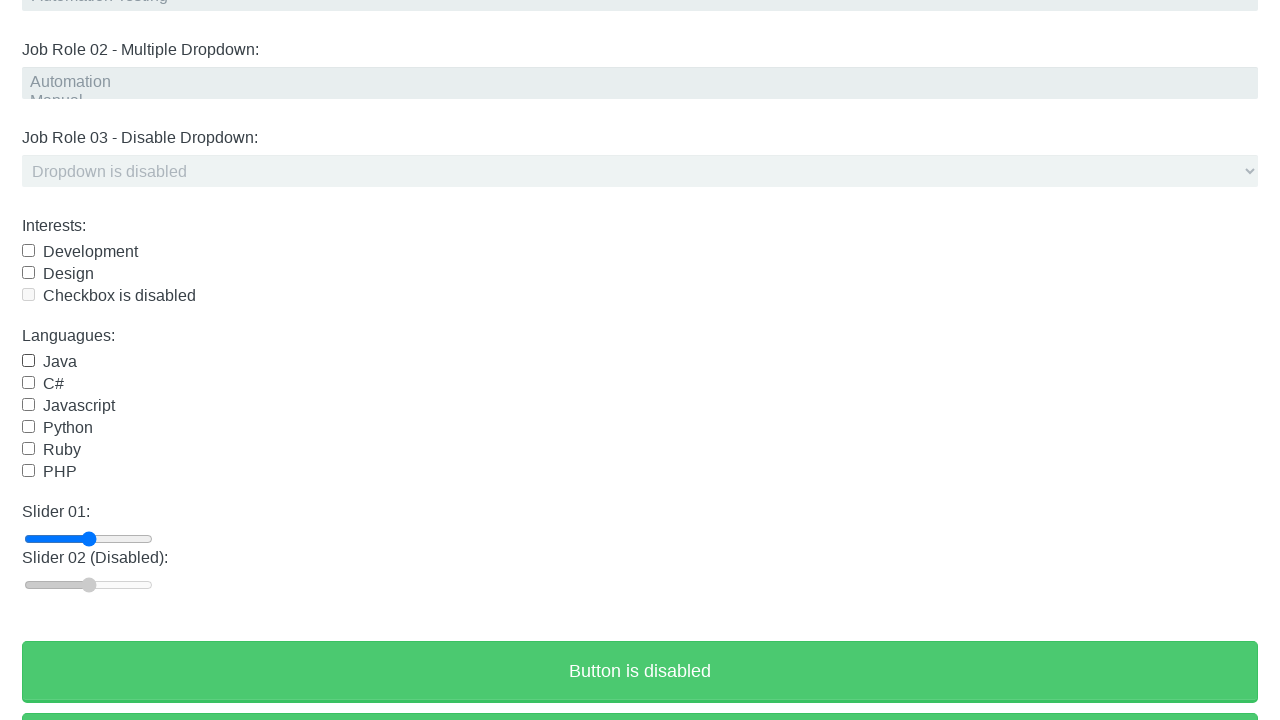

Verified 'Java' checkbox is now deselected
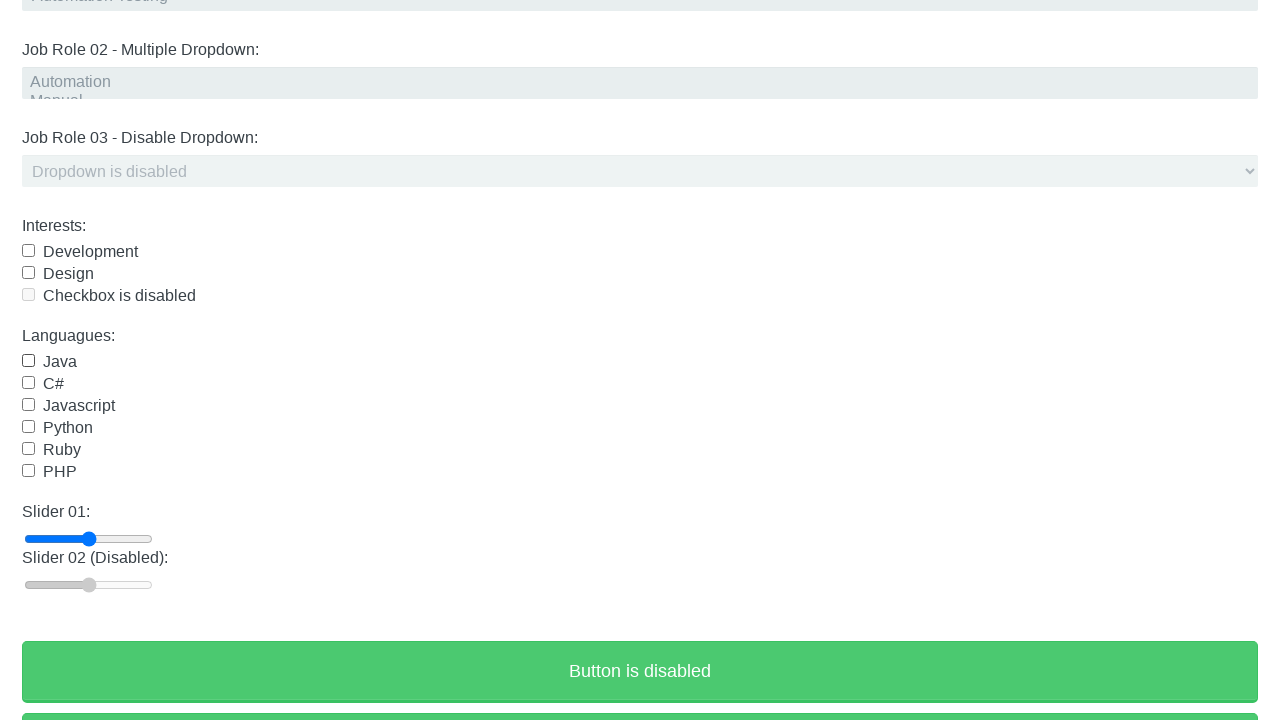

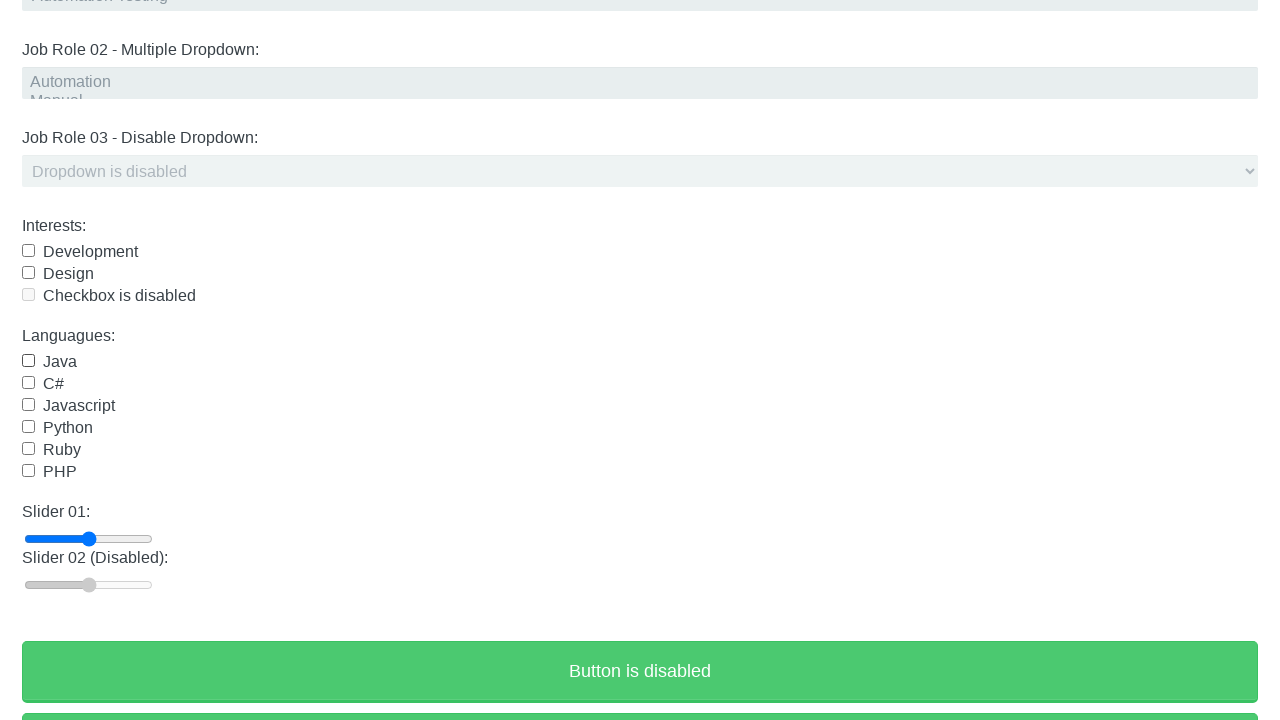